Tests button clicking functionality by navigating to a buttons test page and clicking a specific button identified by its CSS selector.

Starting URL: https://www.automationtesting.co.uk/buttons.html

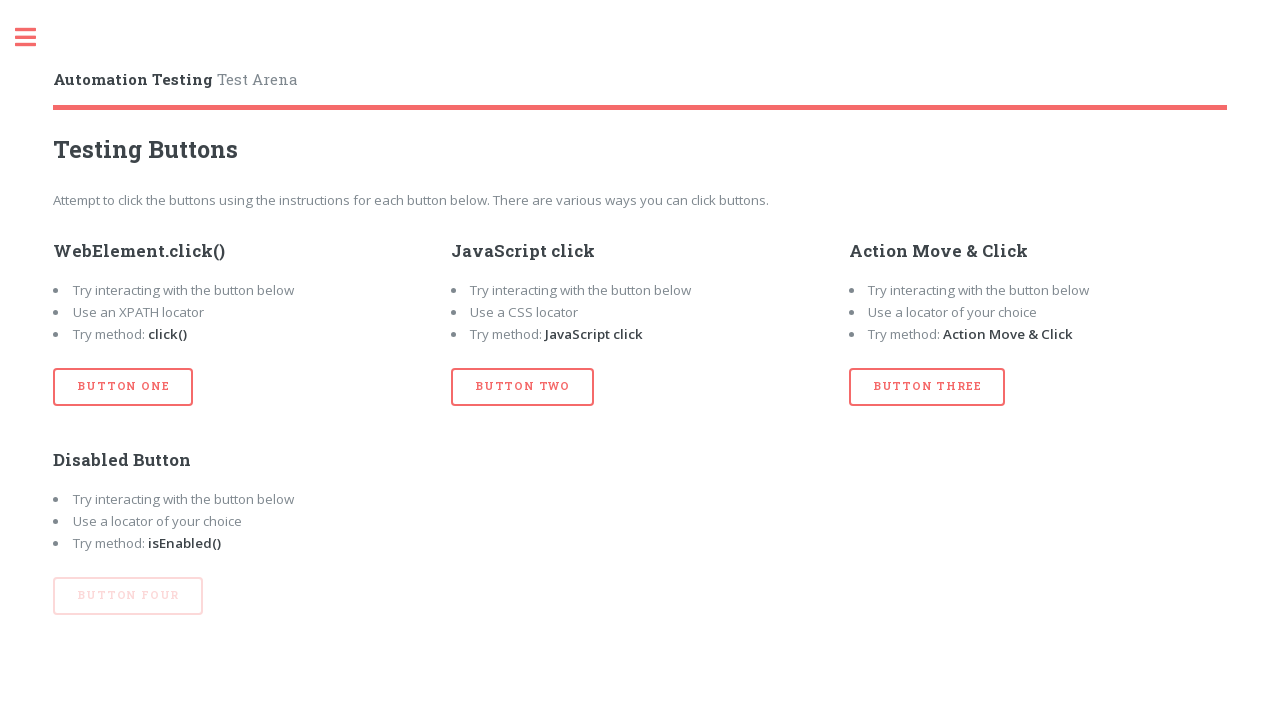

Navigated to buttons test page
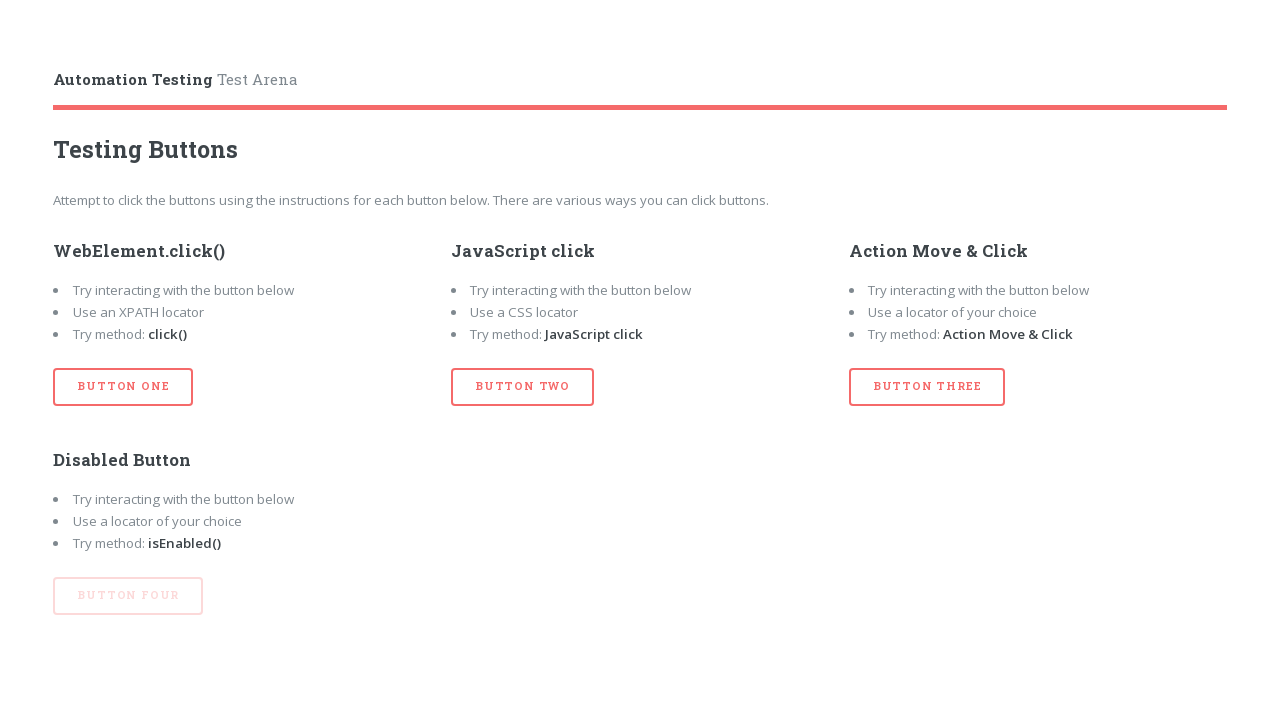

Clicked button with id 'btn_three' at (927, 387) on button#btn_three
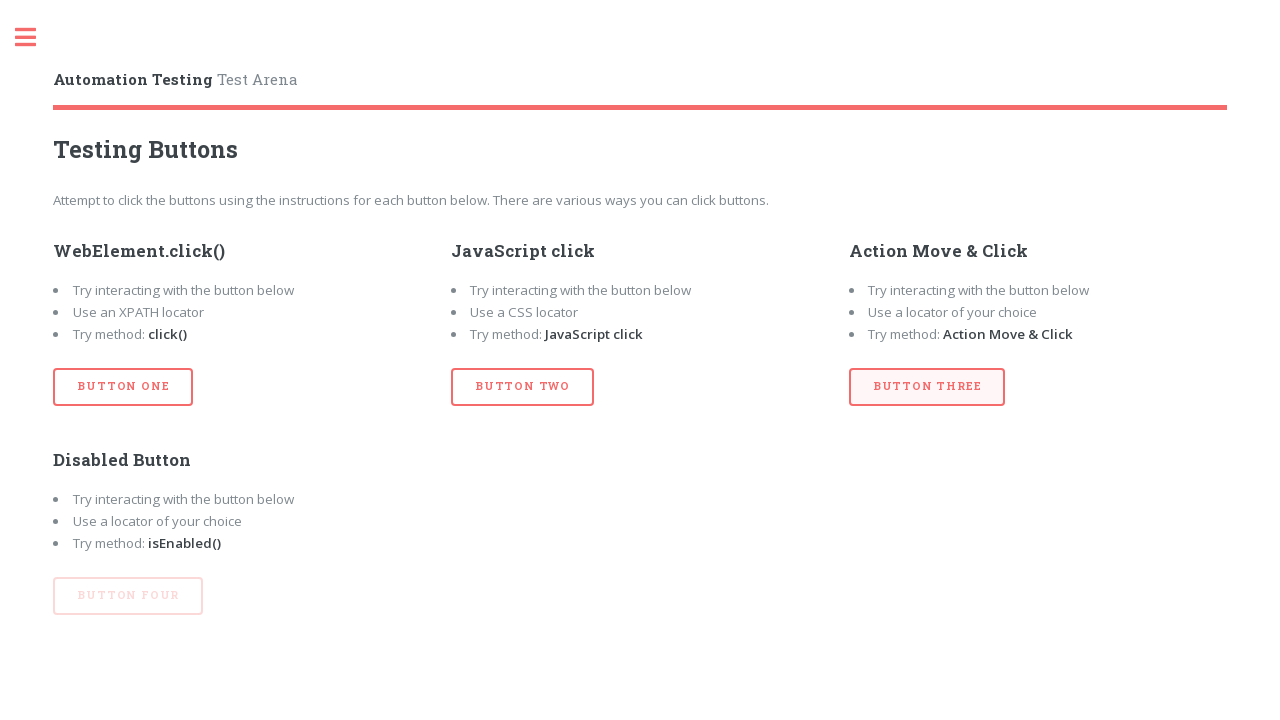

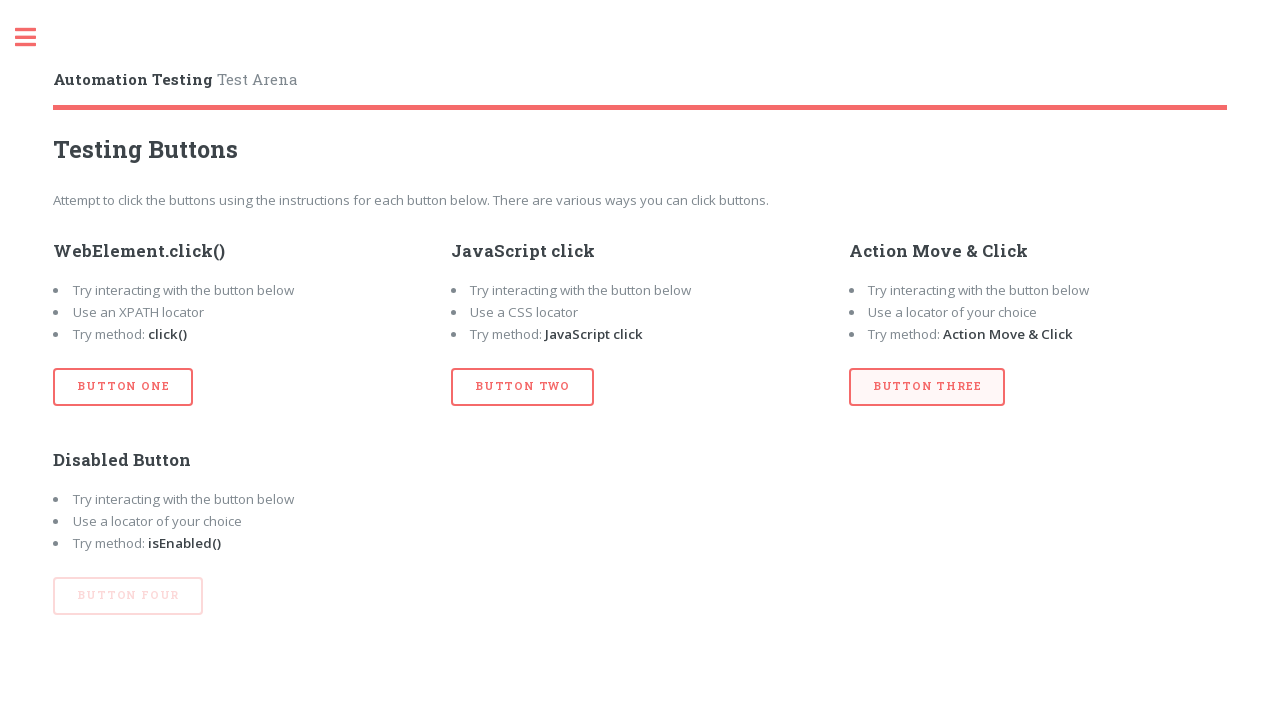